Navigates to a CSDN blog page and verifies that article links are present on the page

Starting URL: https://blog.csdn.net/lzw_java?type=blog

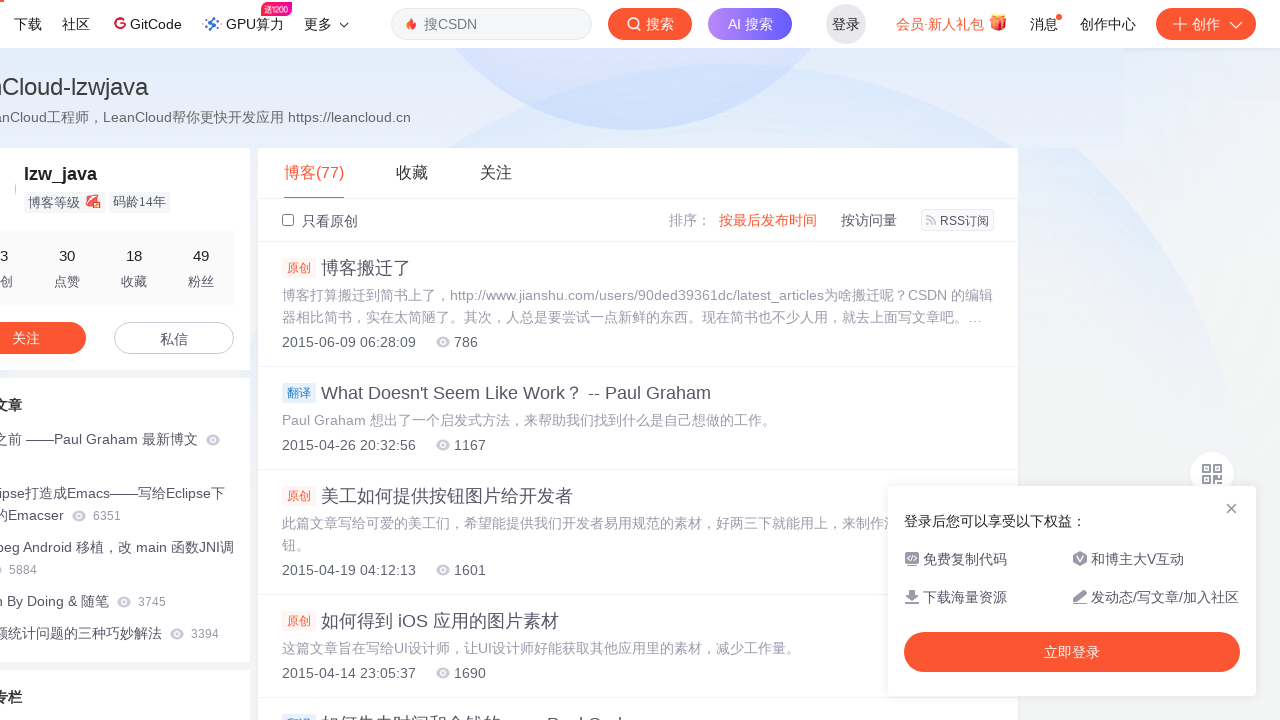

Navigated to CSDN blog page for user lzw_java
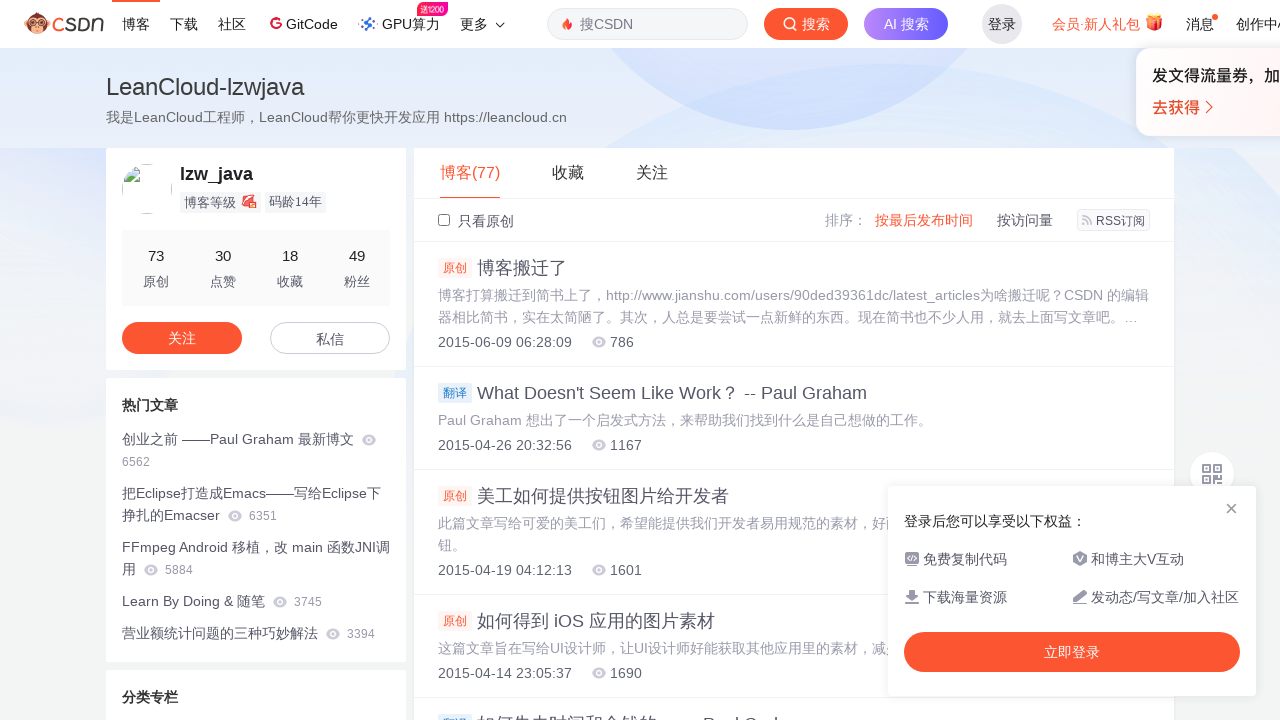

Article links loaded on the CSDN blog page
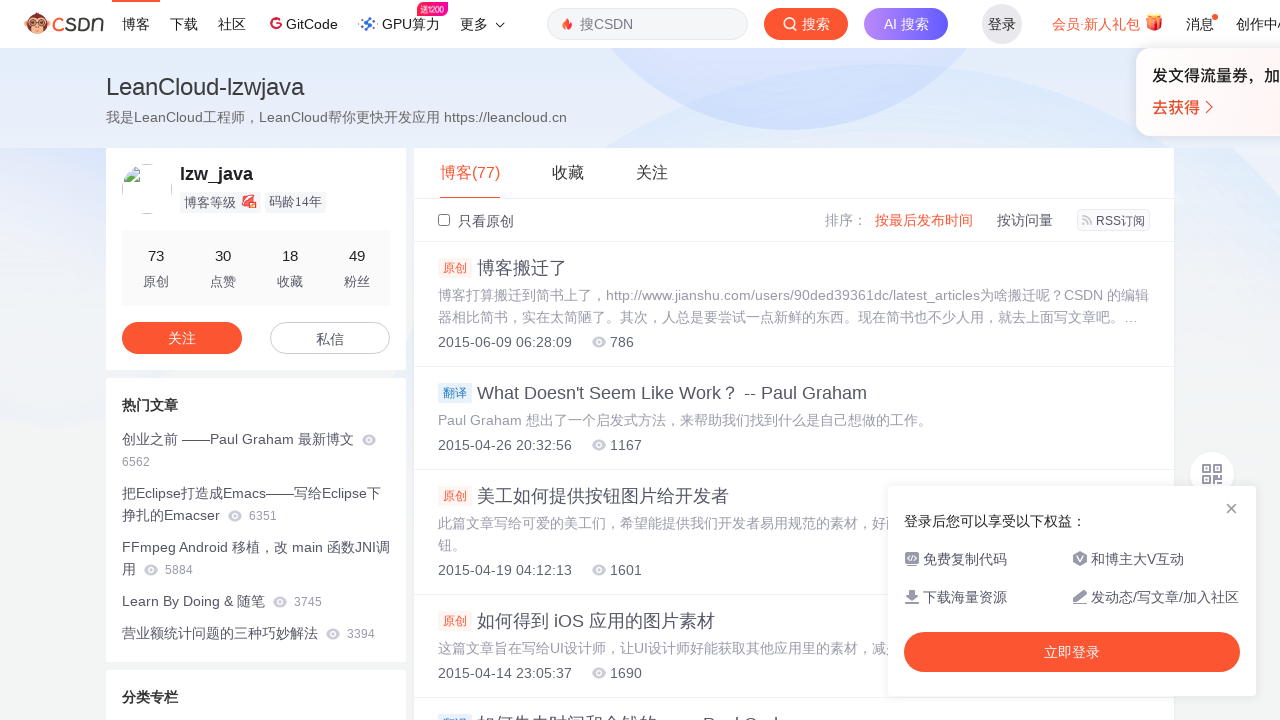

Found 50 article links on the page
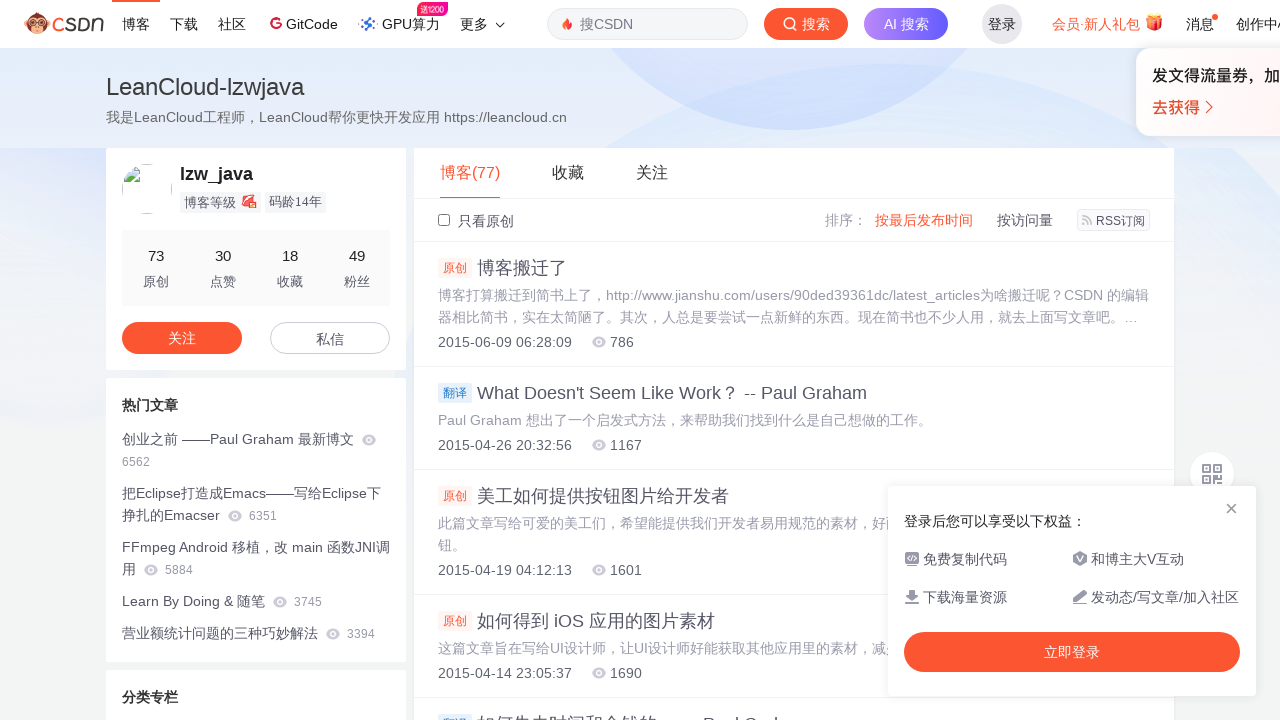

Verified that article links are present on the page
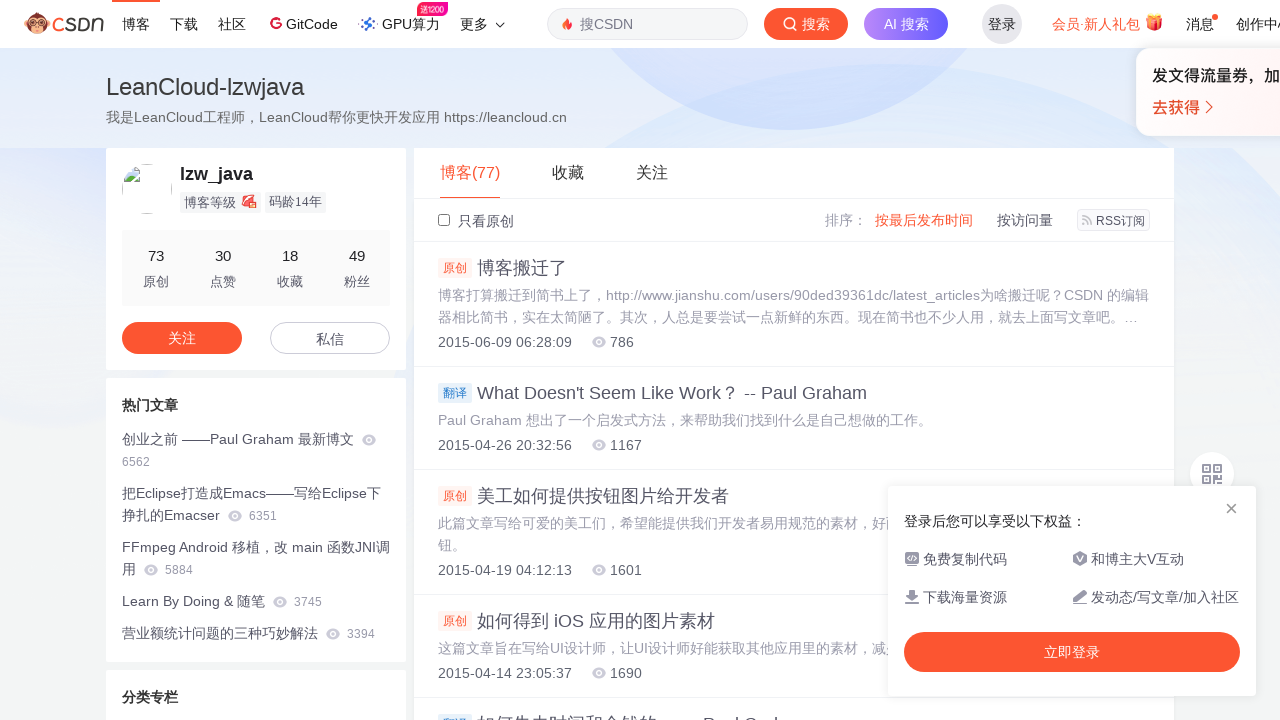

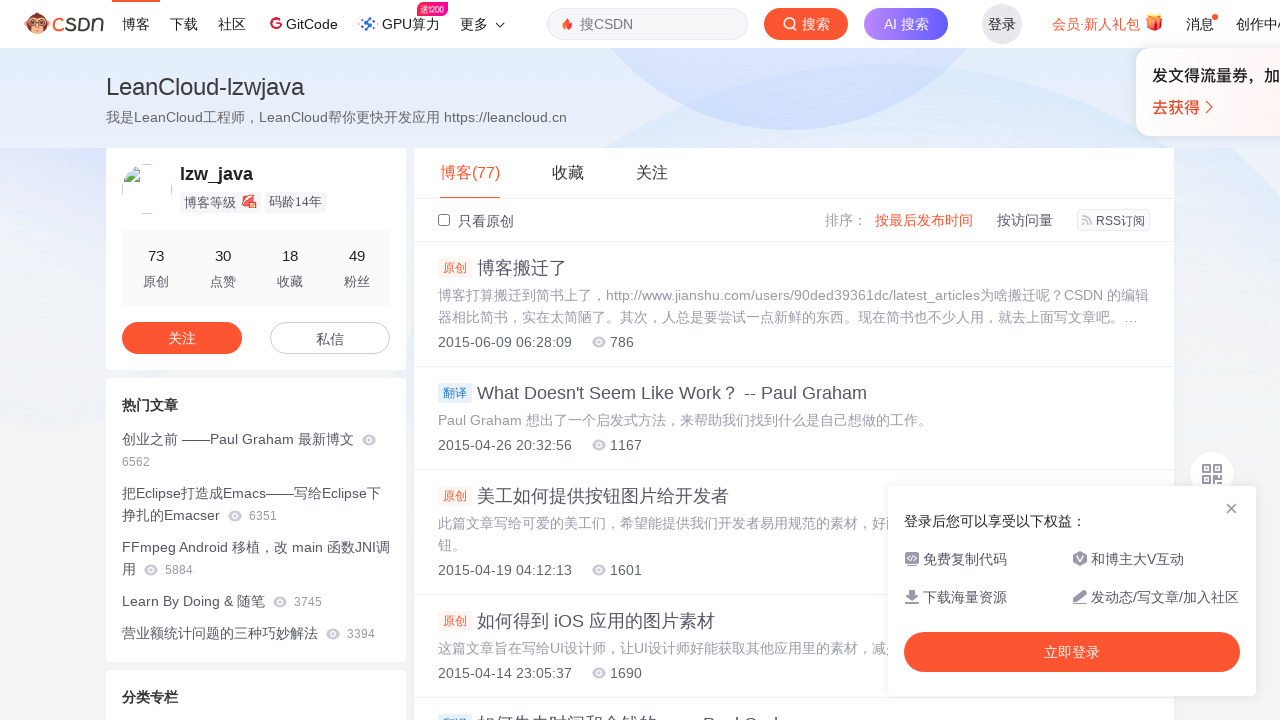